Navigates to Overpass Turbo with a saved query for Nepal glaciers and waits for the loading to complete

Starting URL: http://overpass-turbo.eu/s/zNL

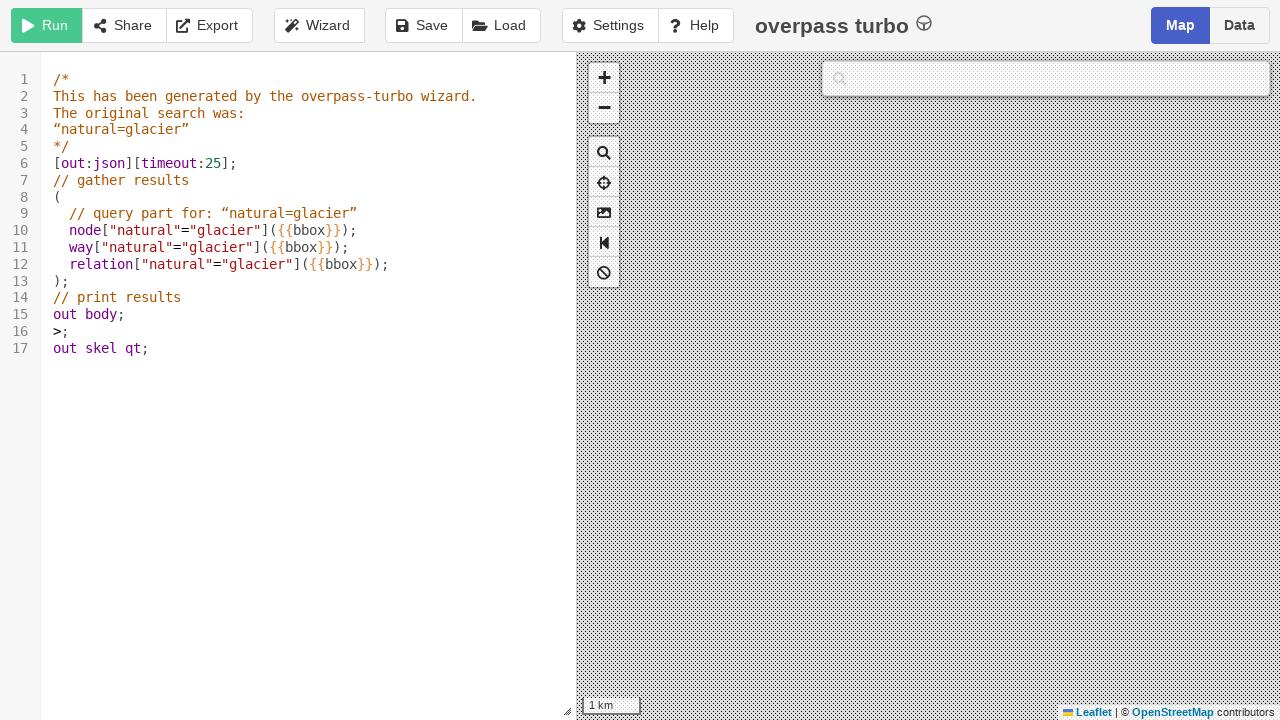

Navigated to Overpass Turbo with saved Nepal glaciers query
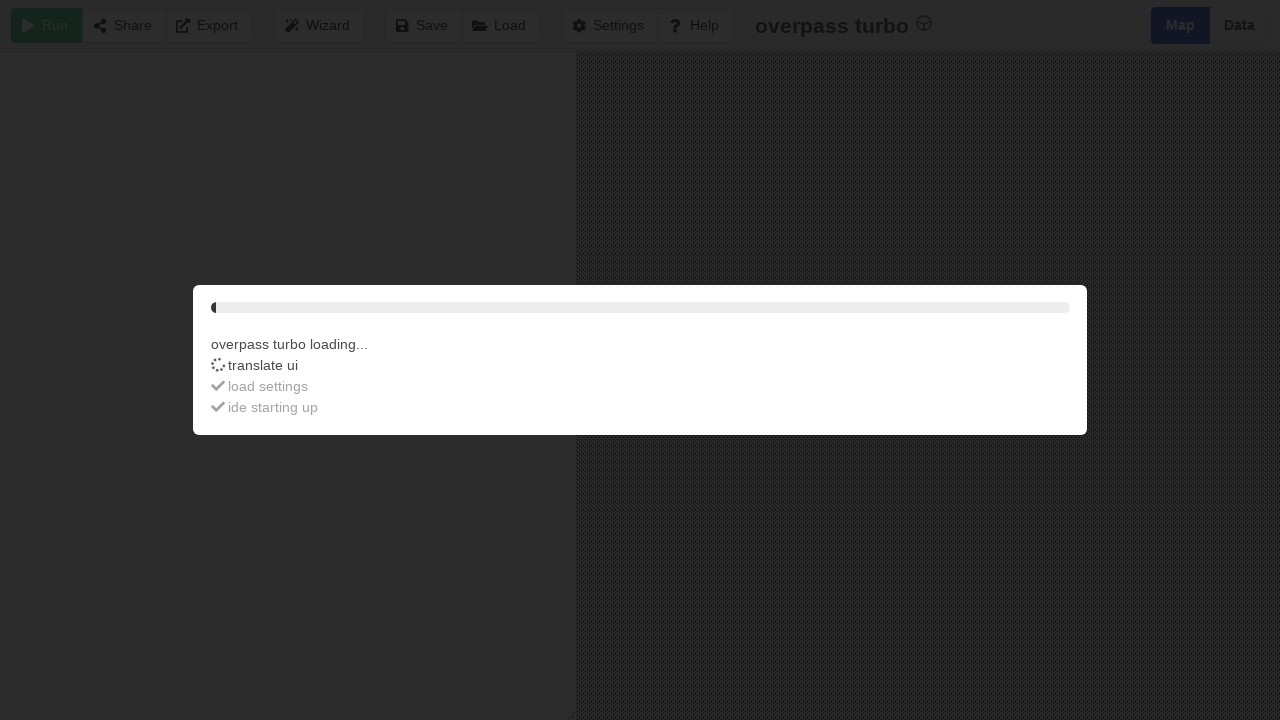

Loading indicator disappeared - query completed
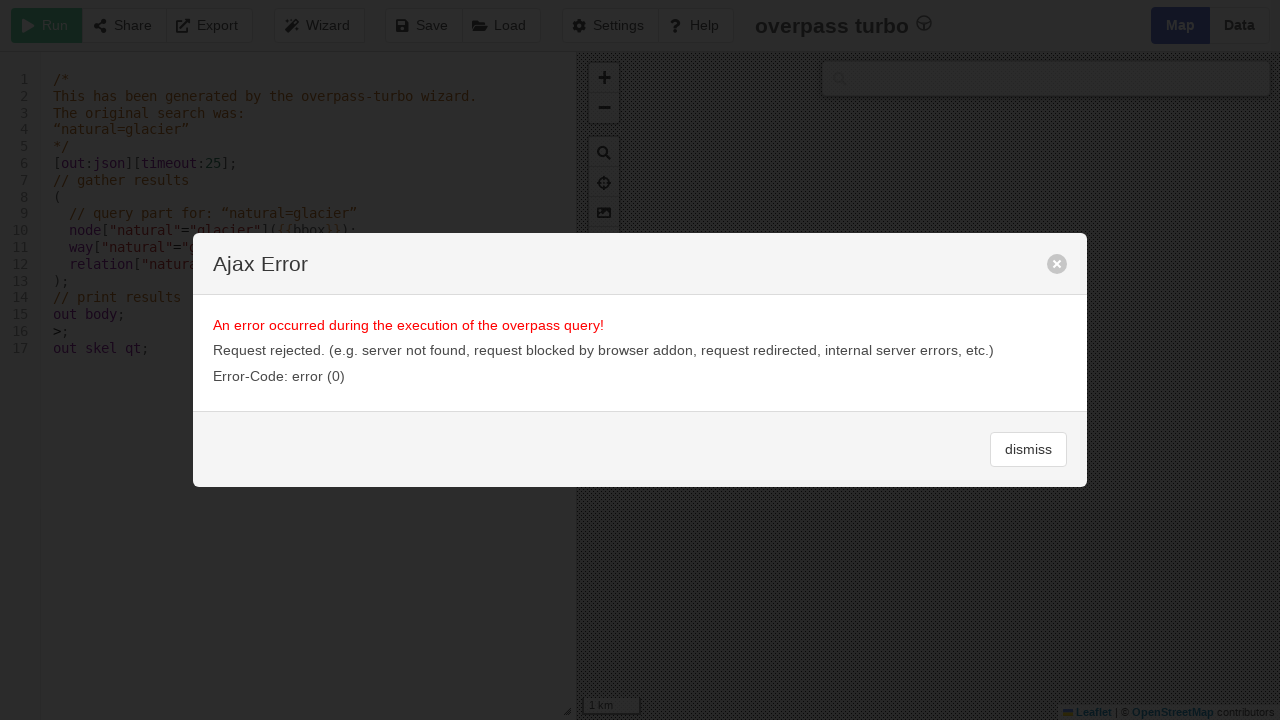

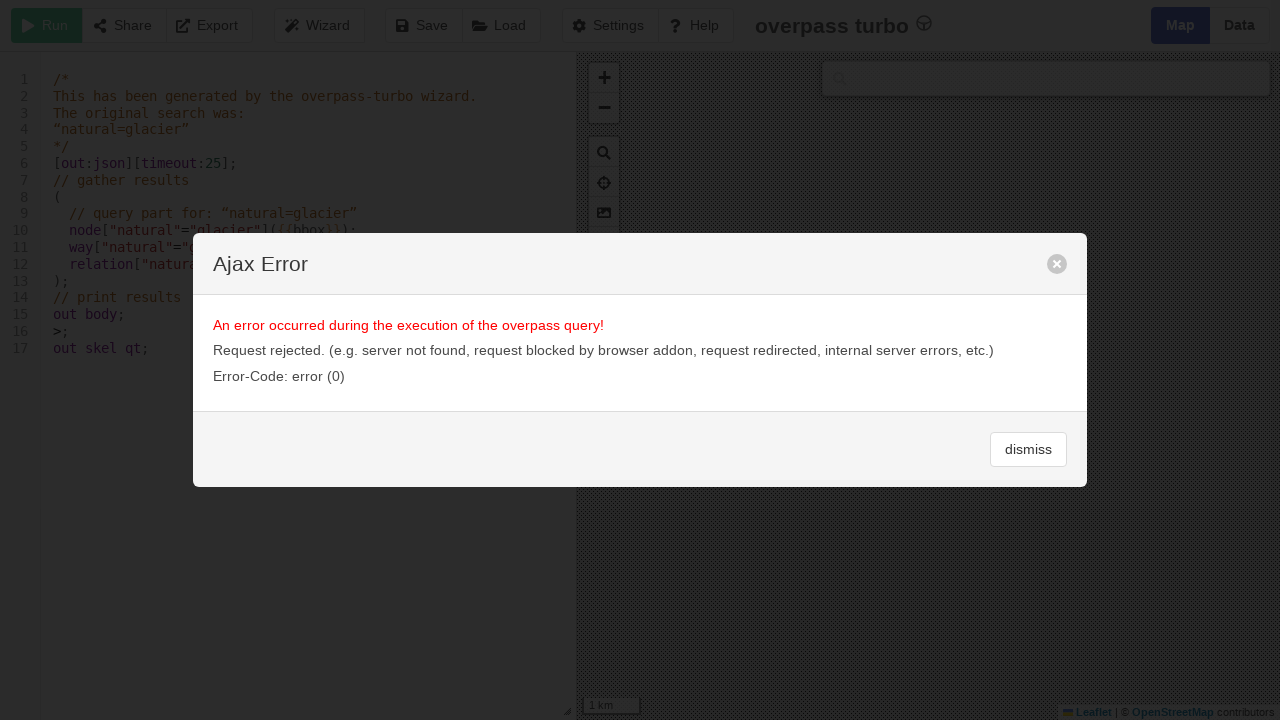